Complete flow that navigates to Elements page and verifies the page loaded correctly

Starting URL: https://demoqa.com

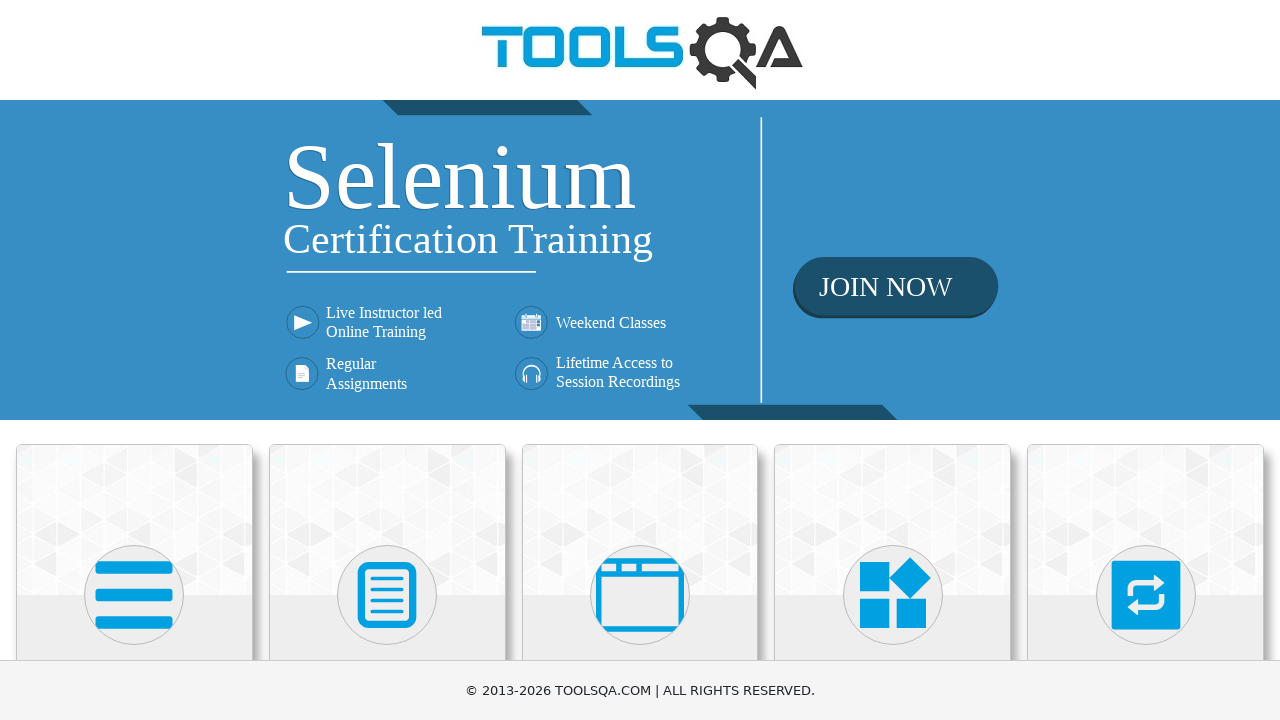

Scrolled down by 250 pixels to make Elements item visible
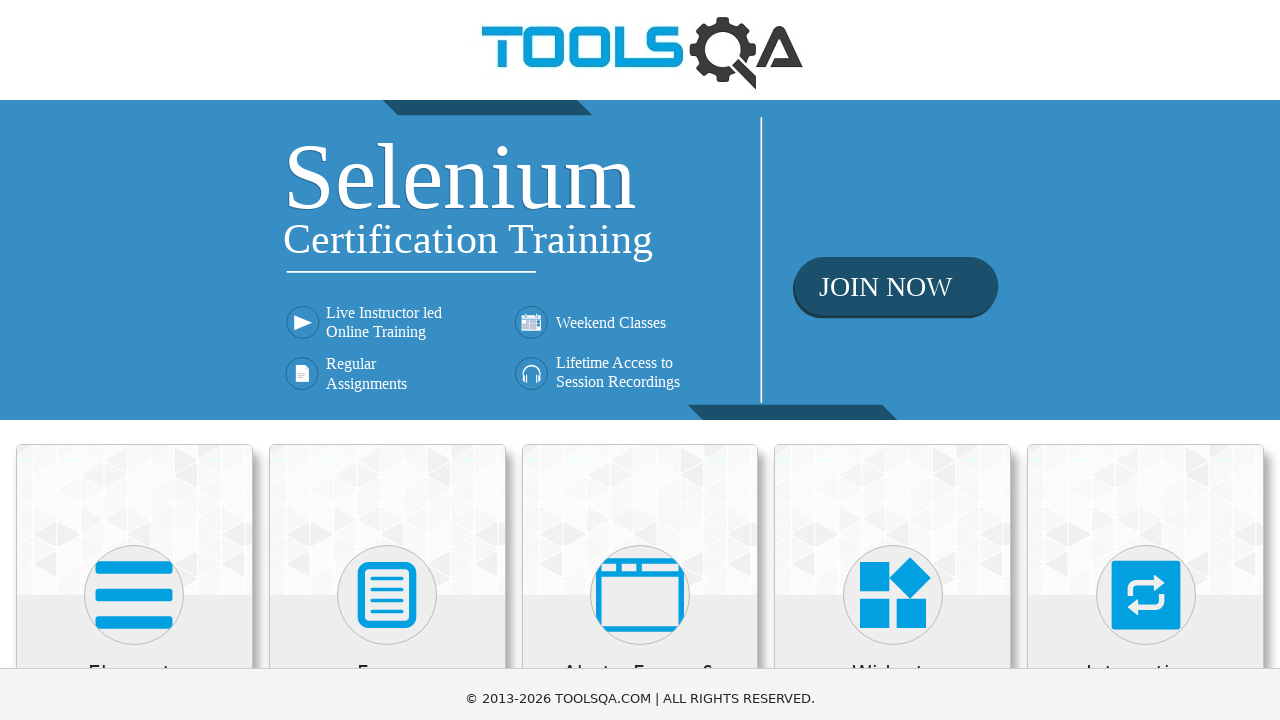

Clicked on Elements menu item at (134, 423) on text=Elements
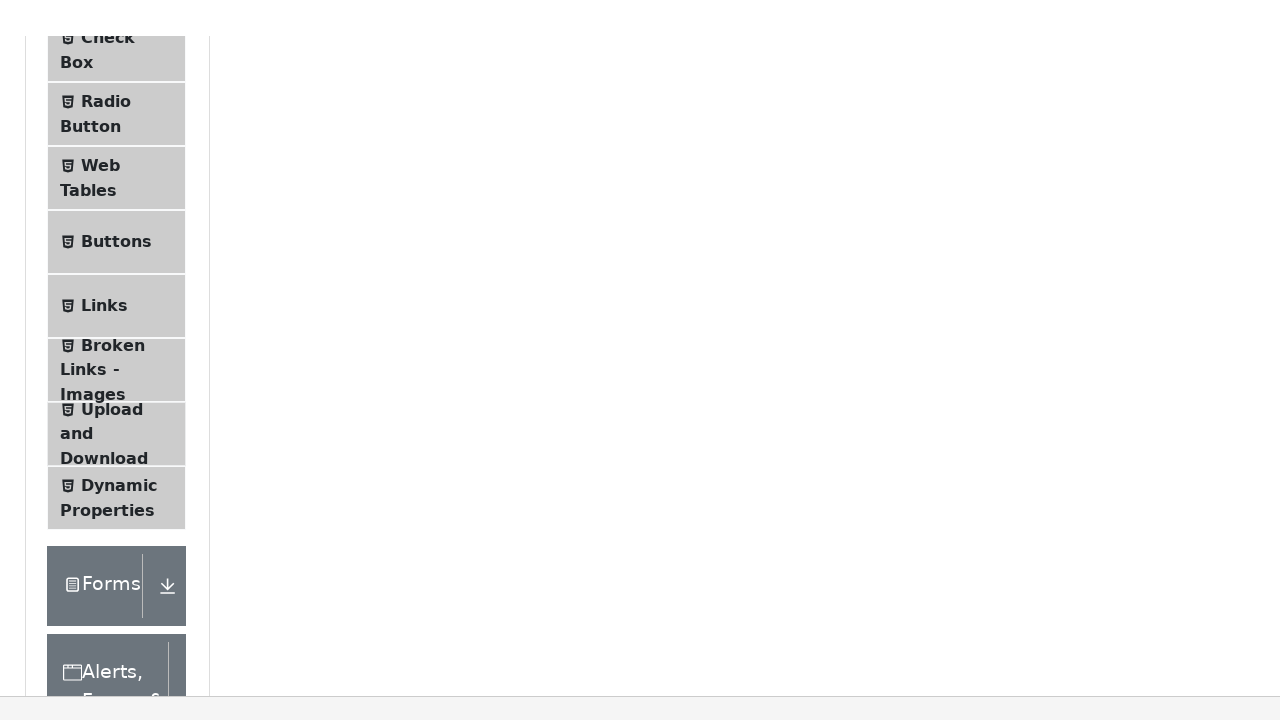

Waited 4 seconds for Elements page to load
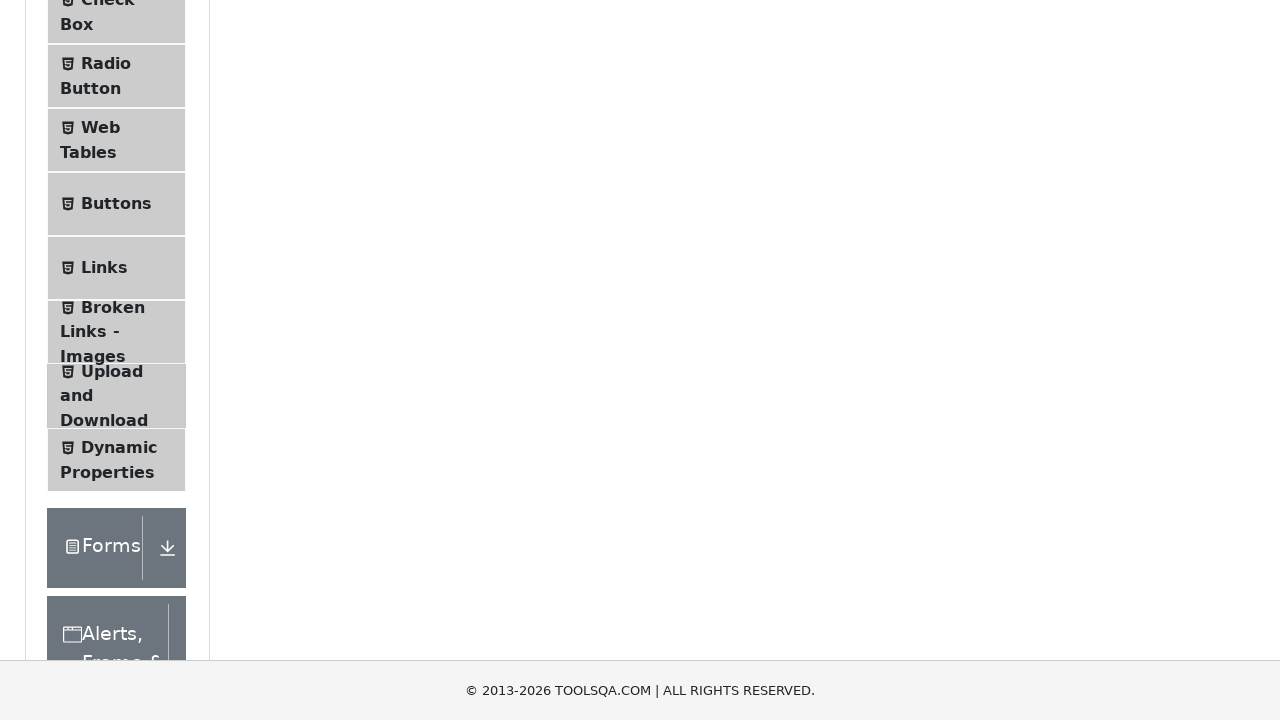

Verified expected text 'Please select an item from left to start practice.' is visible
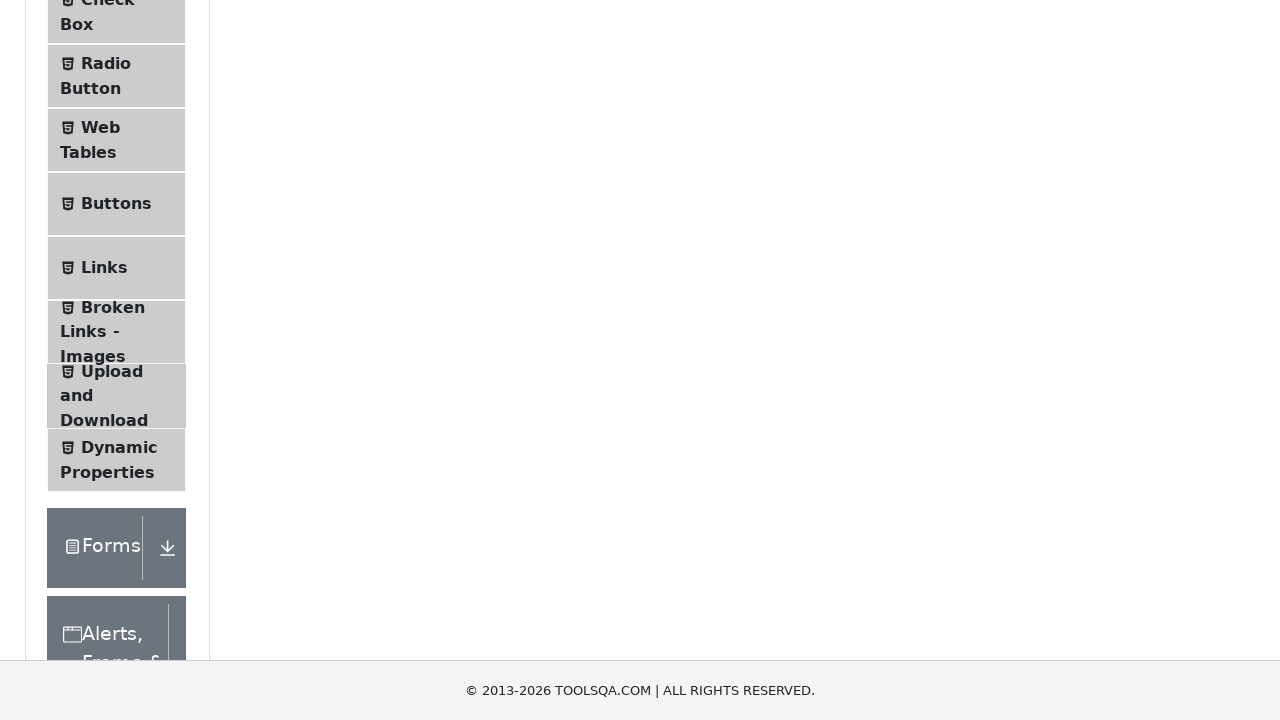

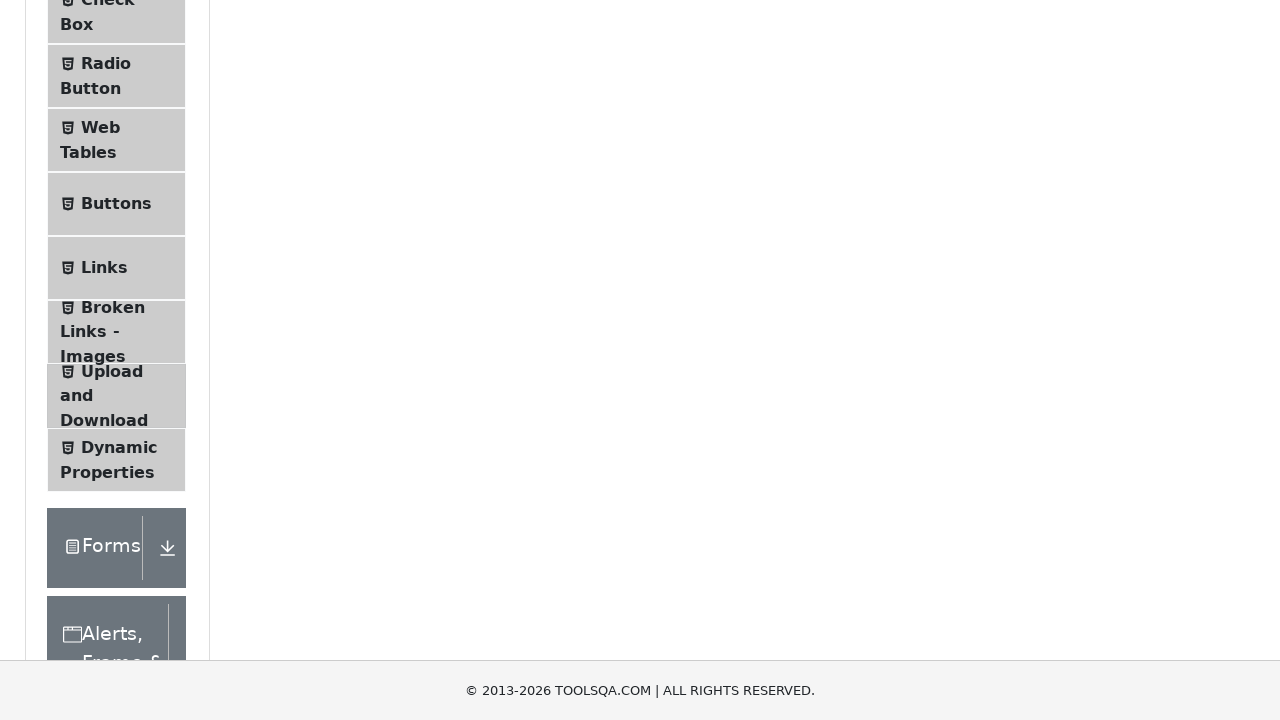